Tests registration form validation when confirm password doesn't match the original password

Starting URL: https://alada.vn/tai-khoan/dang-ky.html

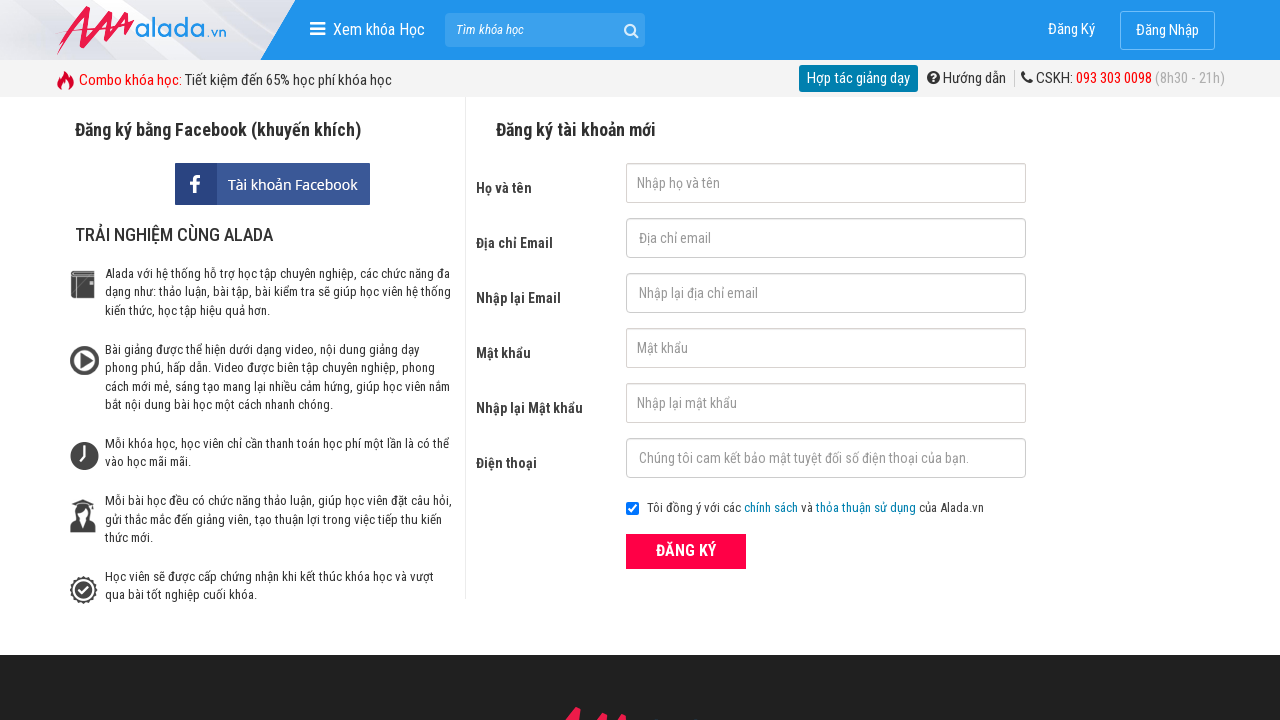

Navigated to registration page
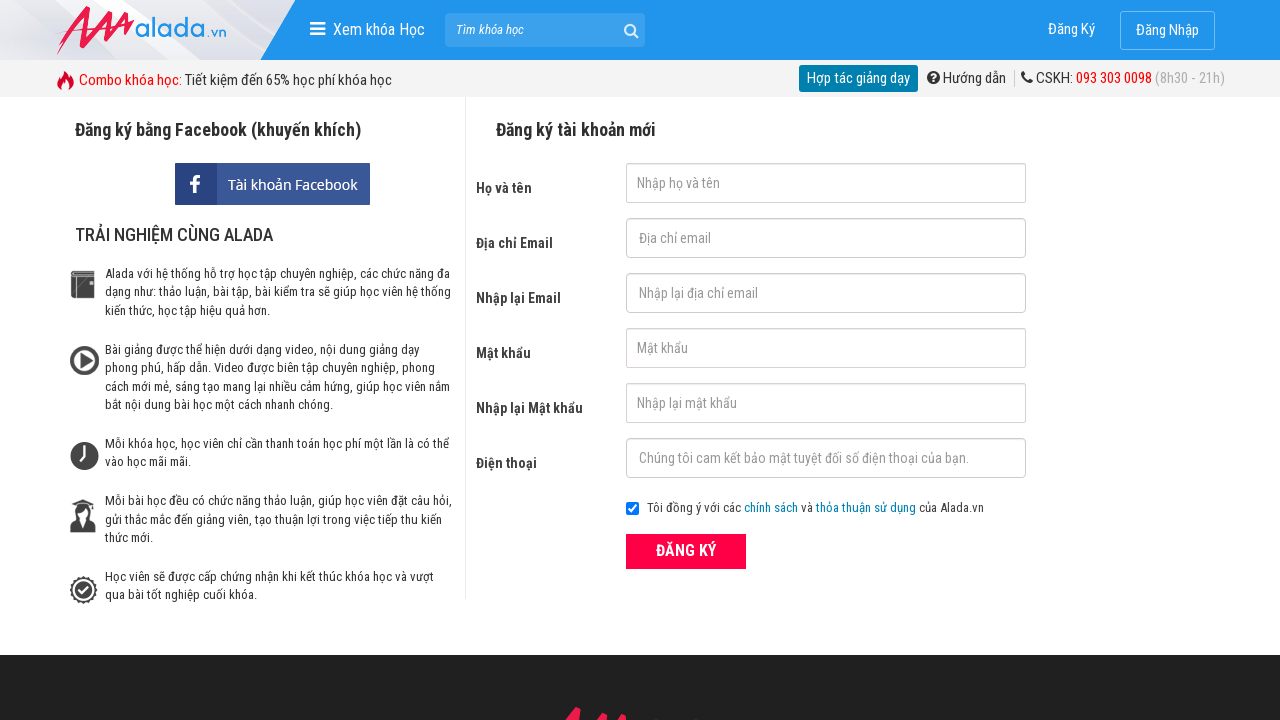

Filled first name field with 'TesterGame' on #txtFirstname
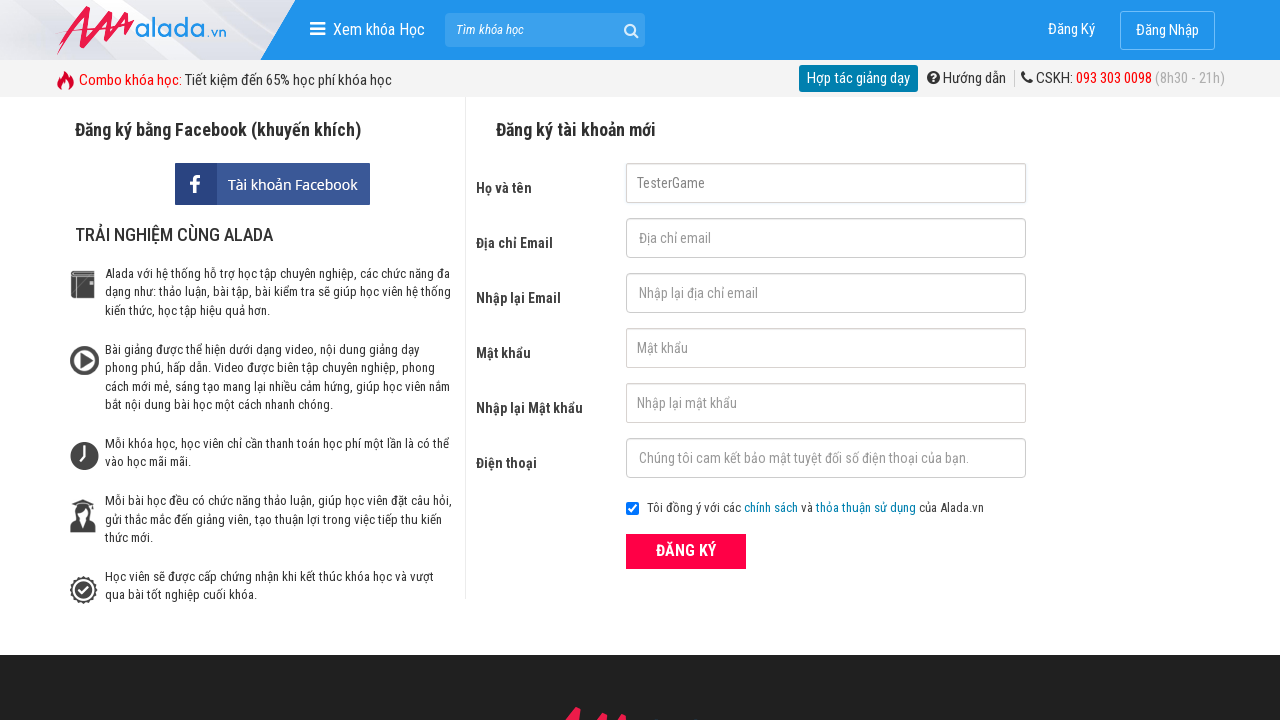

Filled email field with '123@gmail.com' on #txtEmail
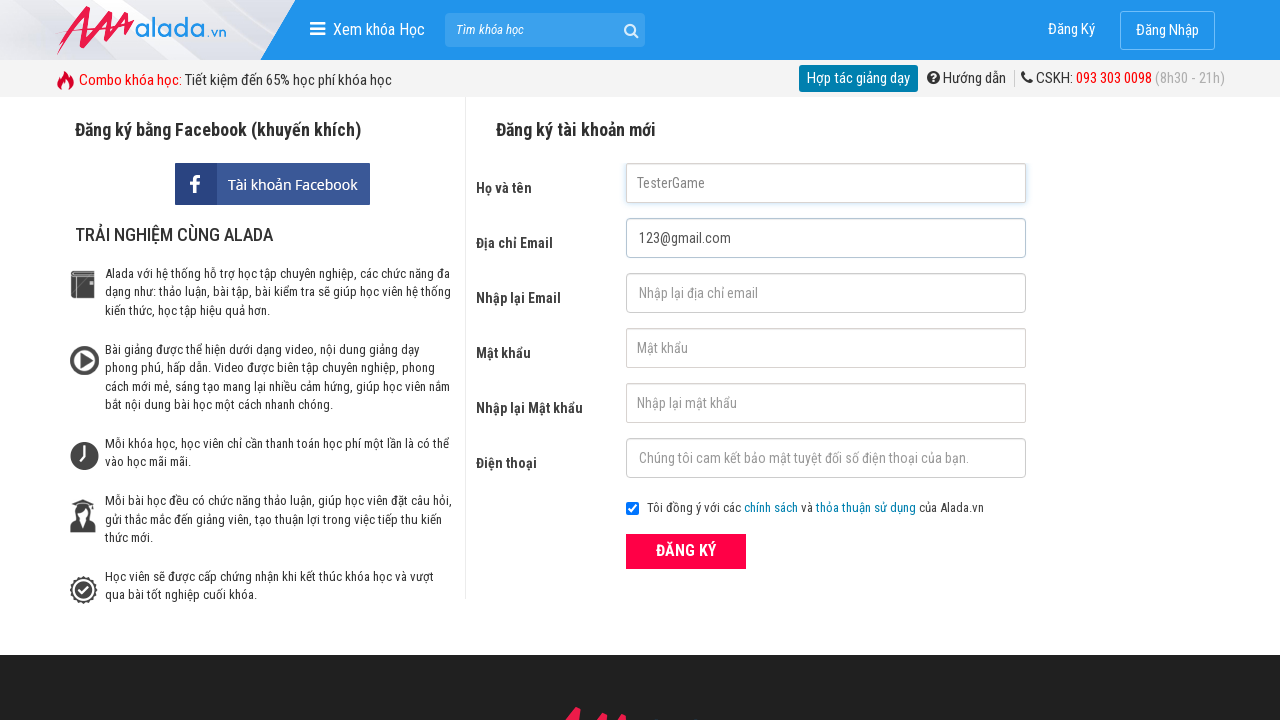

Filled confirm email field with '123@gmail.net' (mismatched email) on #txtCEmail
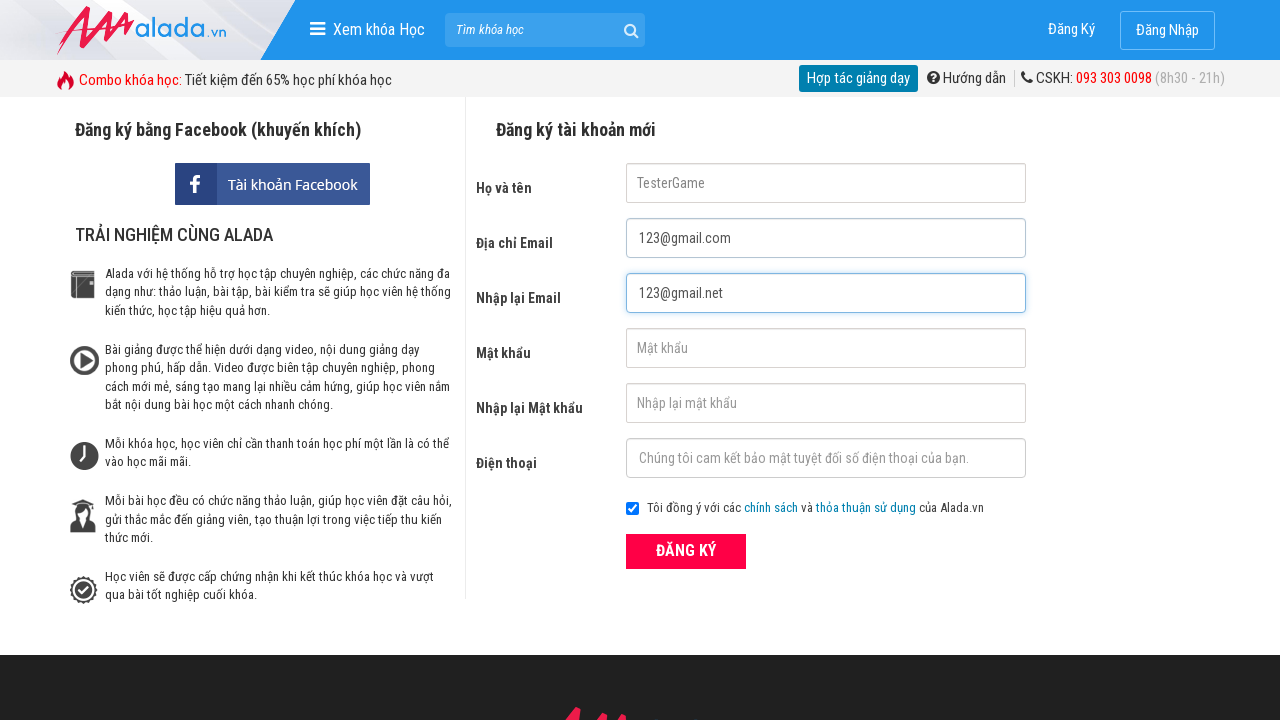

Filled password field with 'Test1234' on #txtPassword
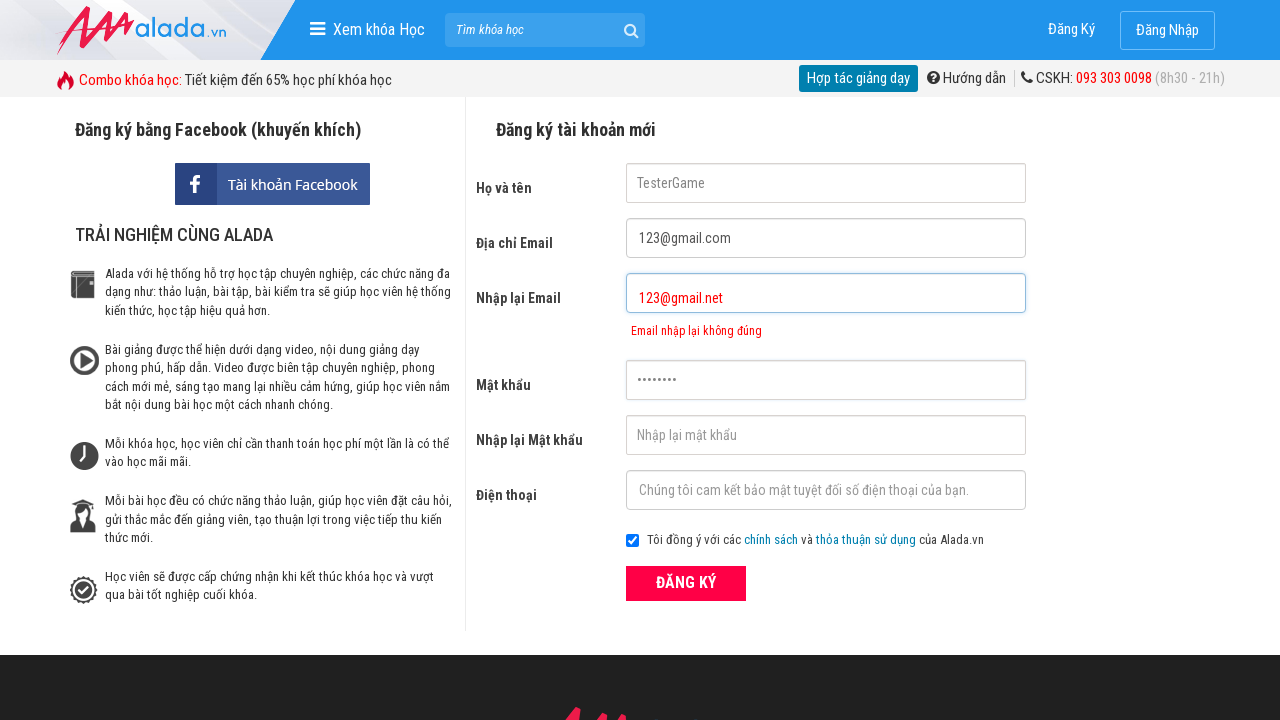

Filled confirm password field with 'Test1233' (mismatched password) on #txtCPassword
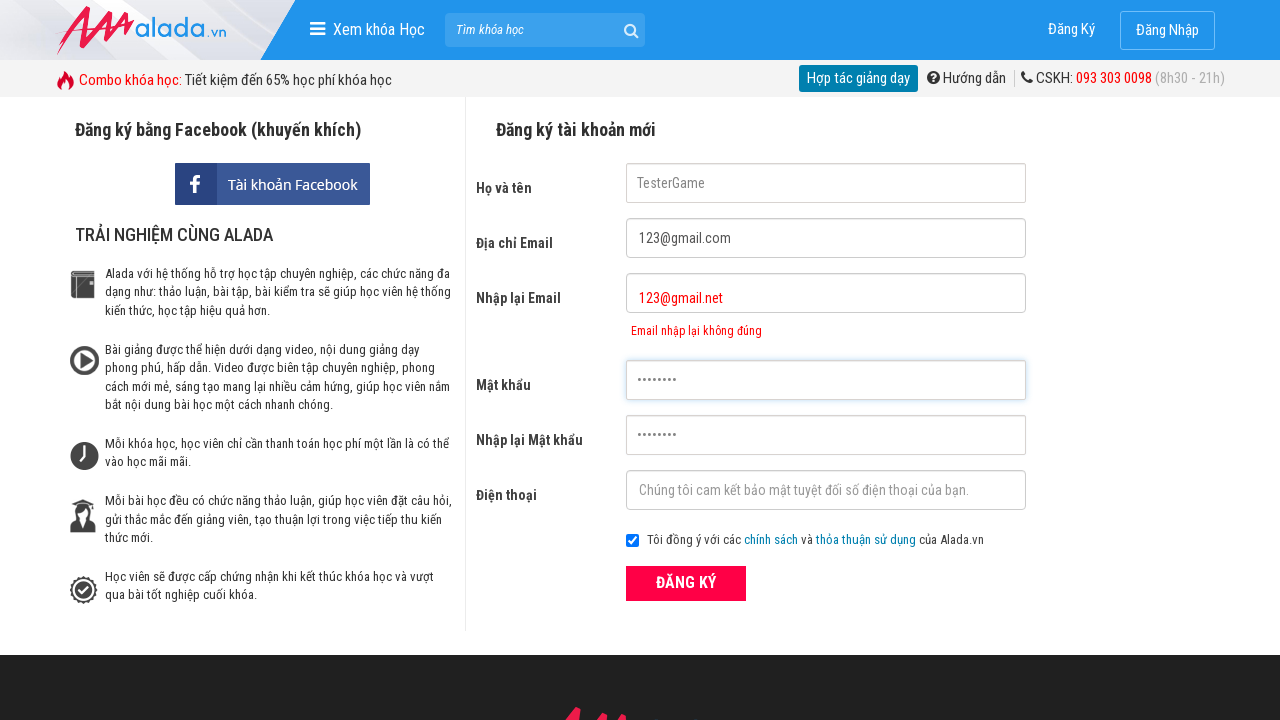

Filled phone field with '0978652344' on #txtPhone
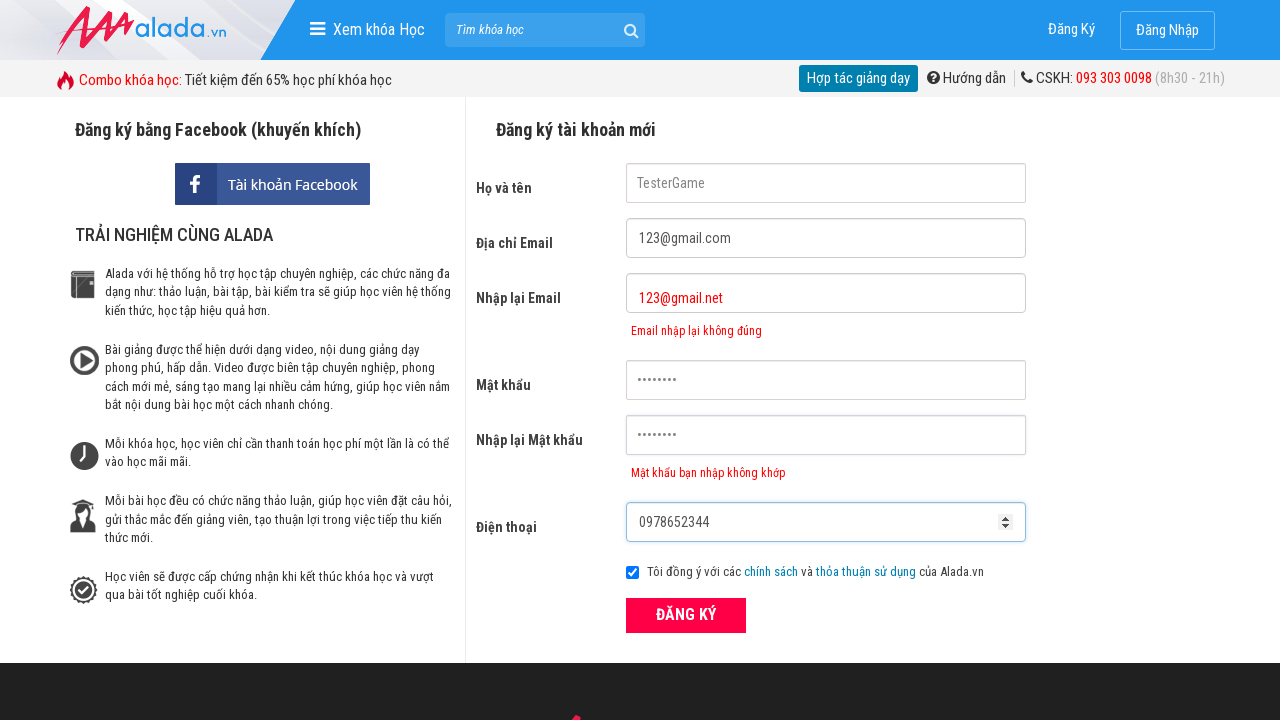

Clicked ĐĂNG KÝ (Register) button at (686, 615) on xpath=//button[text()='ĐĂNG KÝ' and @type='submit']
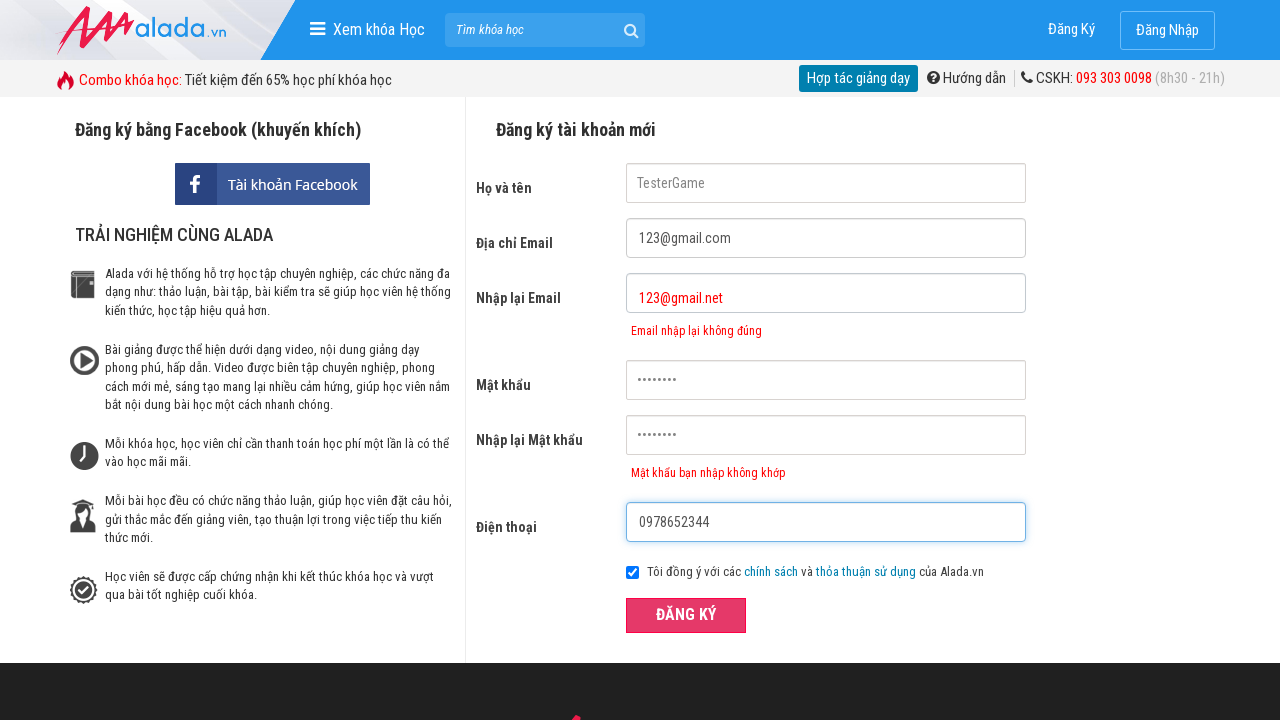

Waited for confirm password error message to appear
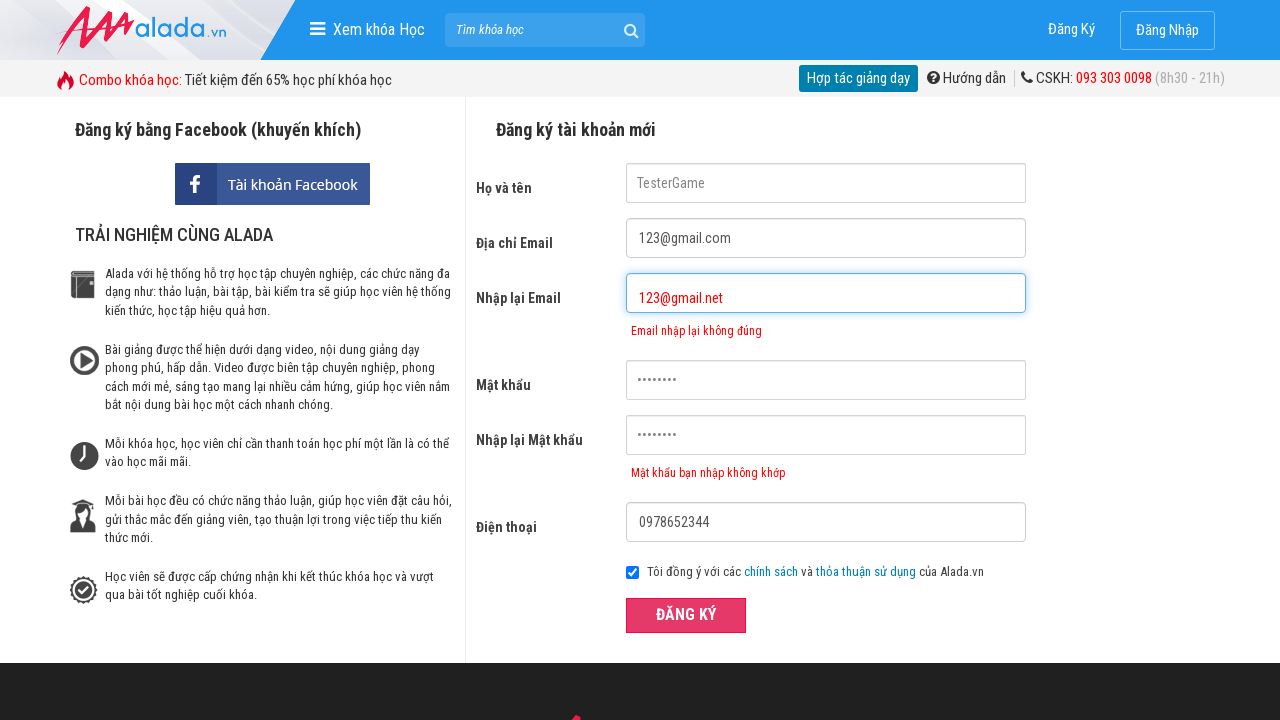

Verified error message: 'Mật khẩu bạn nhập không khớp' displayed for mismatched password
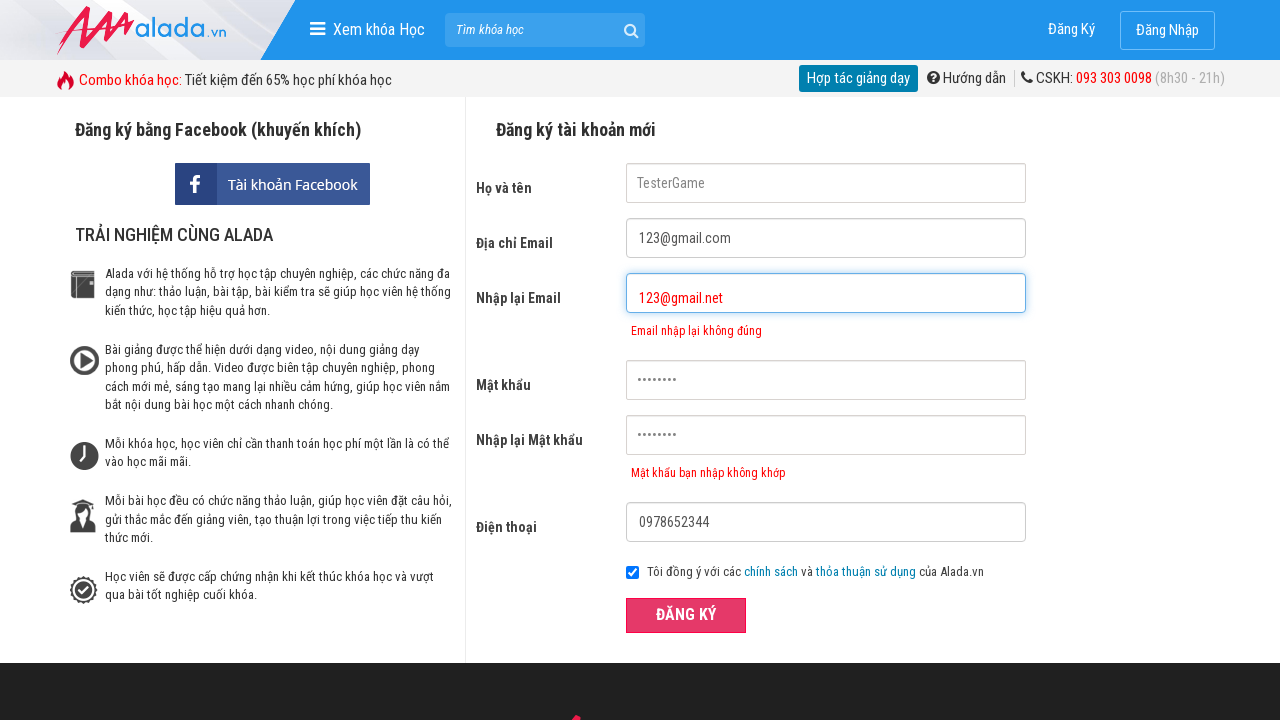

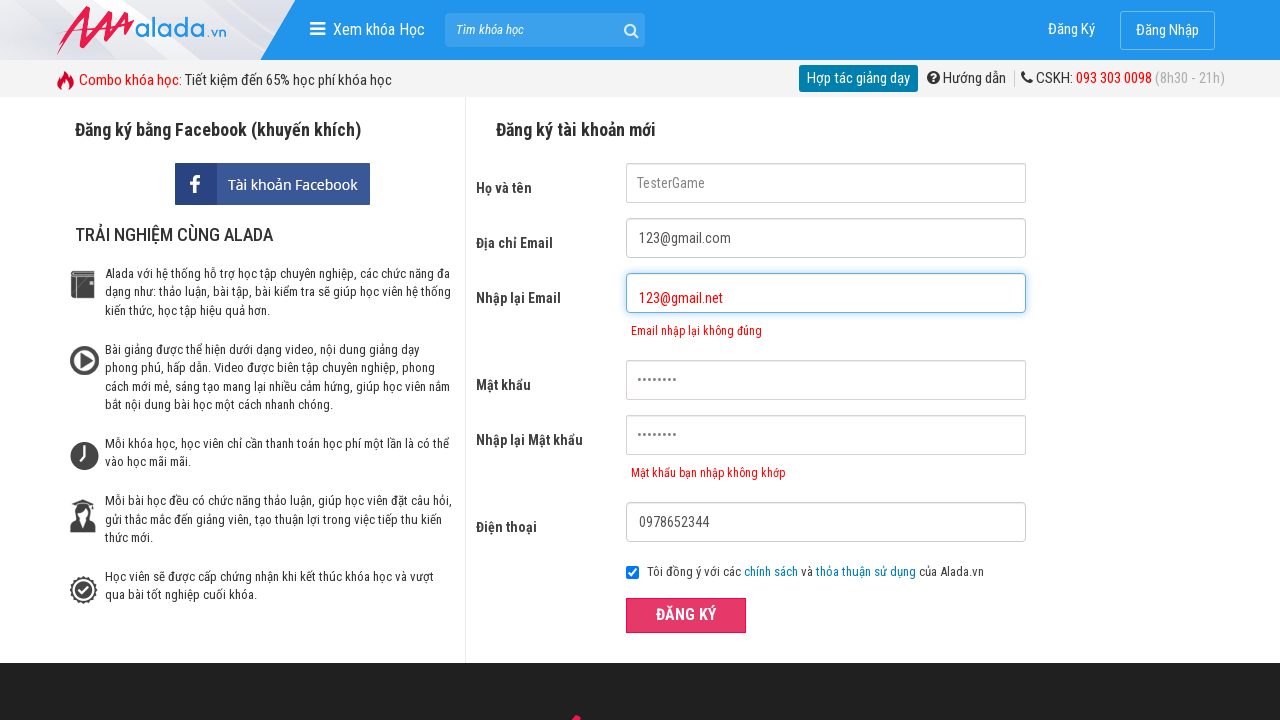